Tests iframe navigation functionality by switching to a frame and clicking a button inside it to verify frame interaction works correctly.

Starting URL: https://www.leafground.com/frame.xhtml

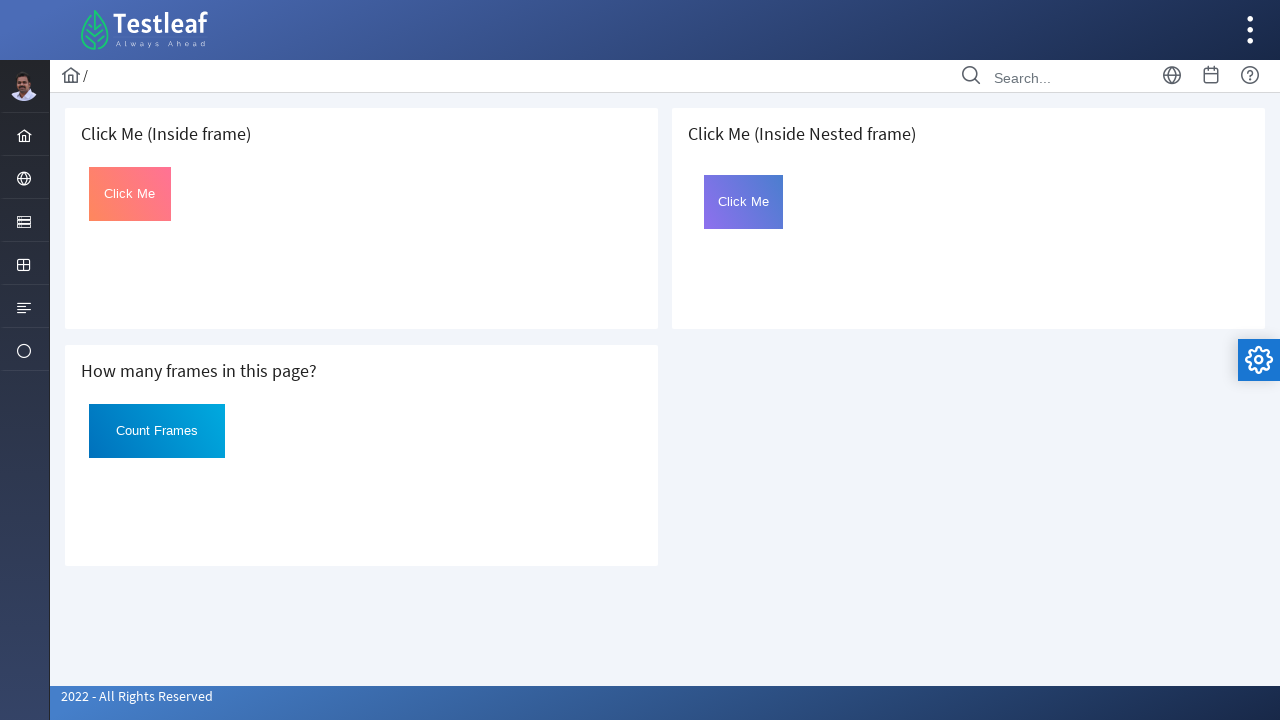

Located and switched to the first iframe on the page
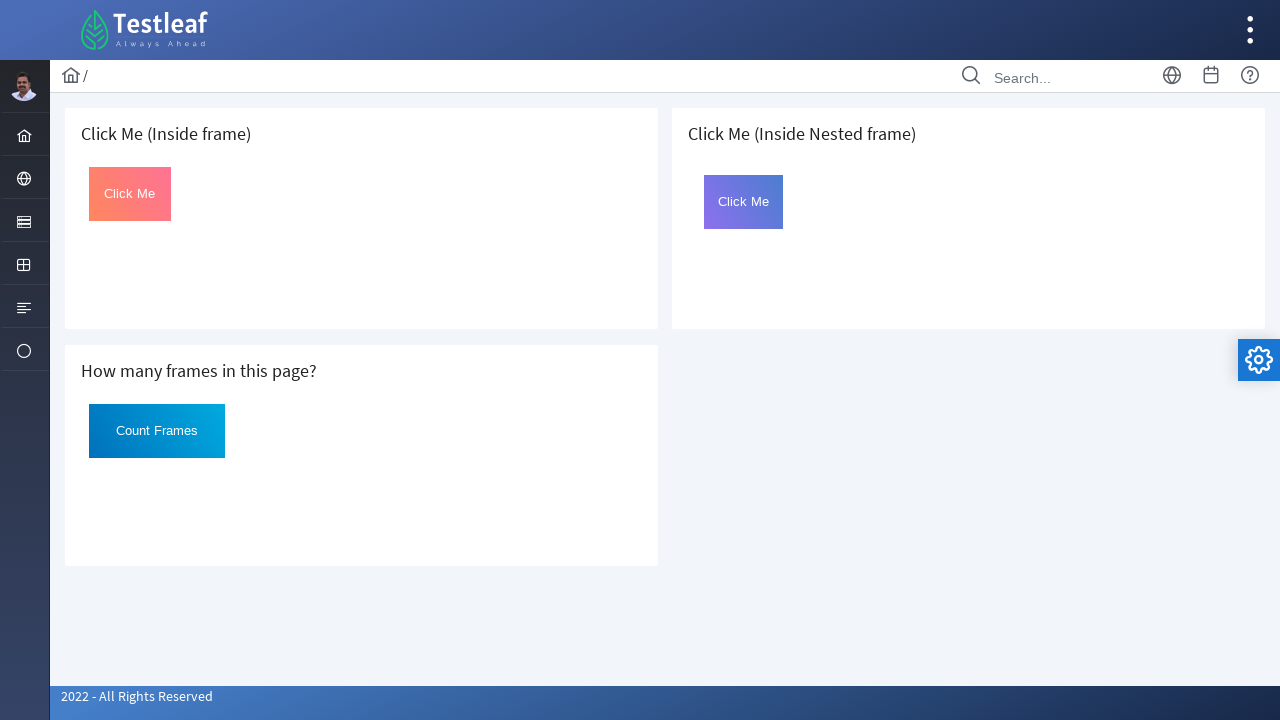

Clicked the button with id 'Click' inside the iframe at (130, 194) on iframe >> nth=0 >> internal:control=enter-frame >> xpath=//button[@id='Click']
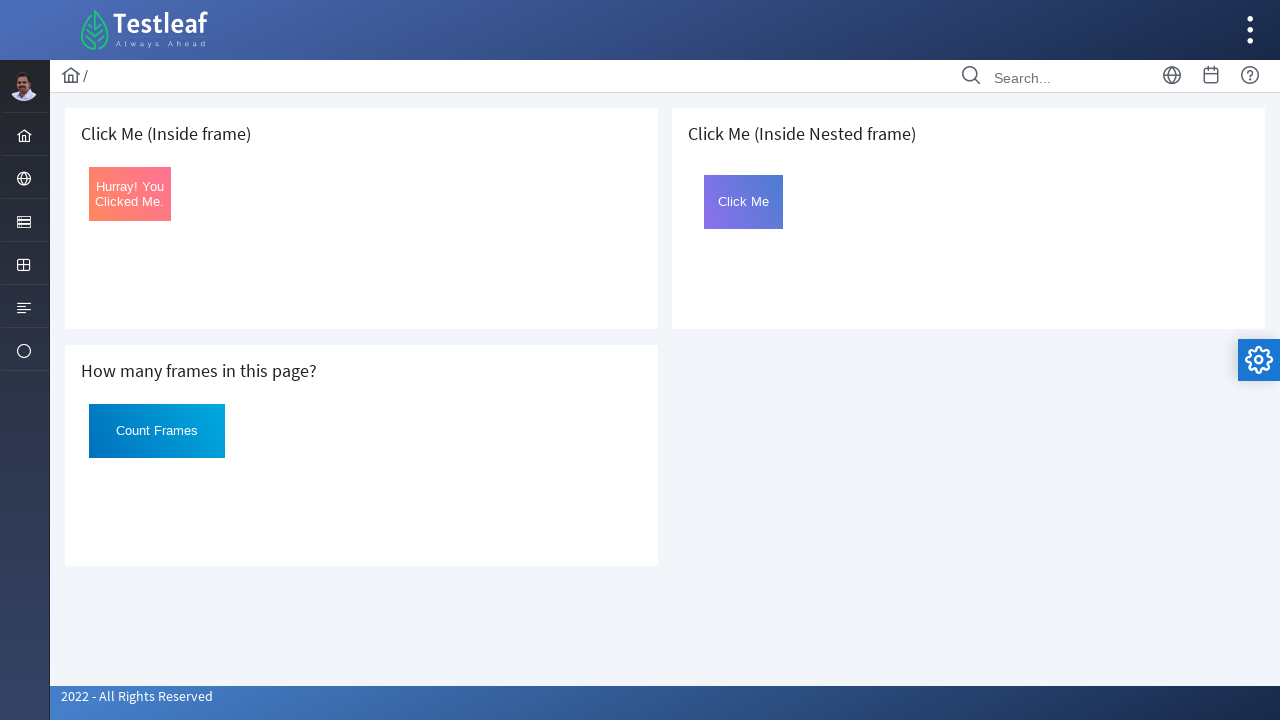

Waited 500ms for button state to change
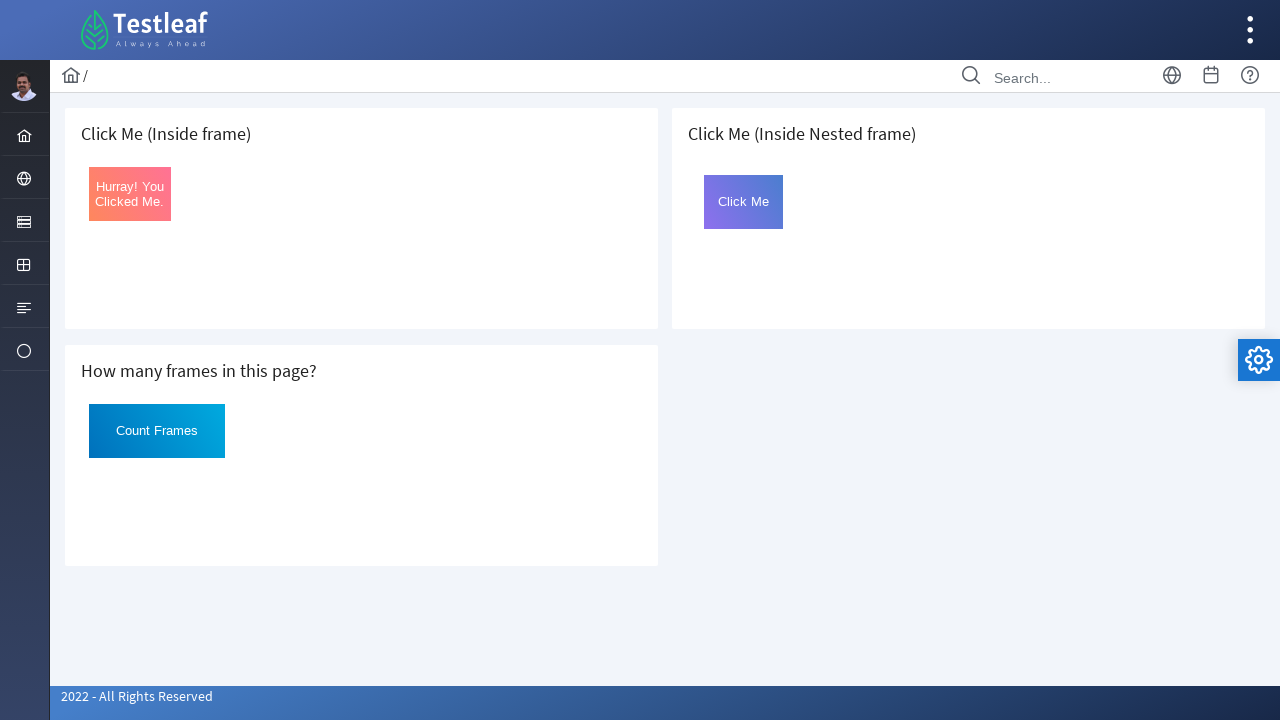

Verified the button is still visible after click
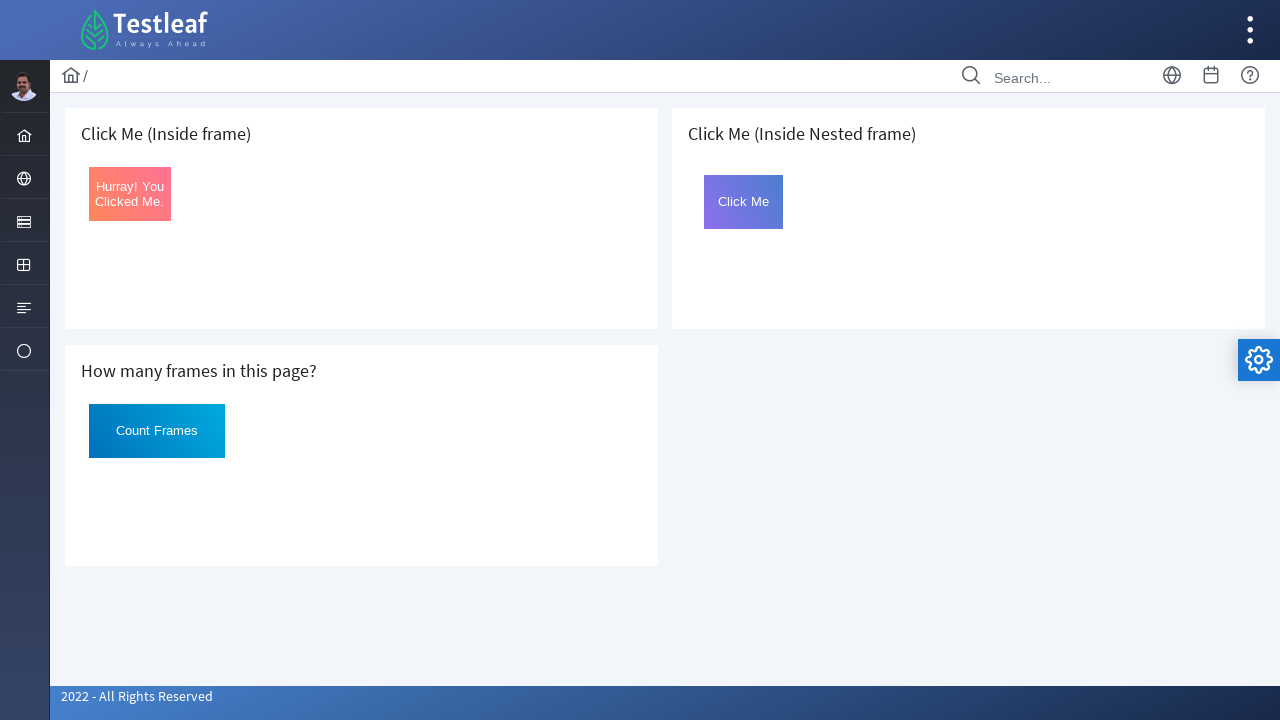

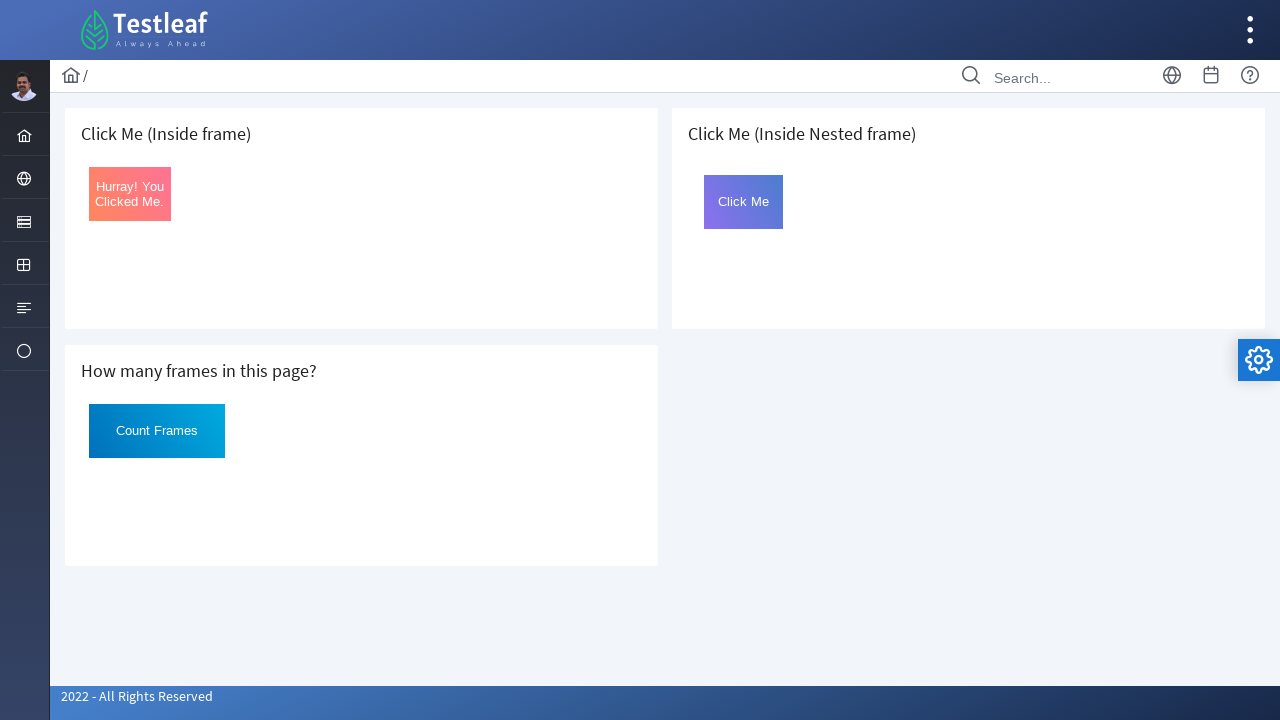